Navigates to Swarthmore College course catalog departments page and clicks on the first department link to view its courses.

Starting URL: https://catalog.swarthmore.edu/content.php?catoid=7&navoid=194

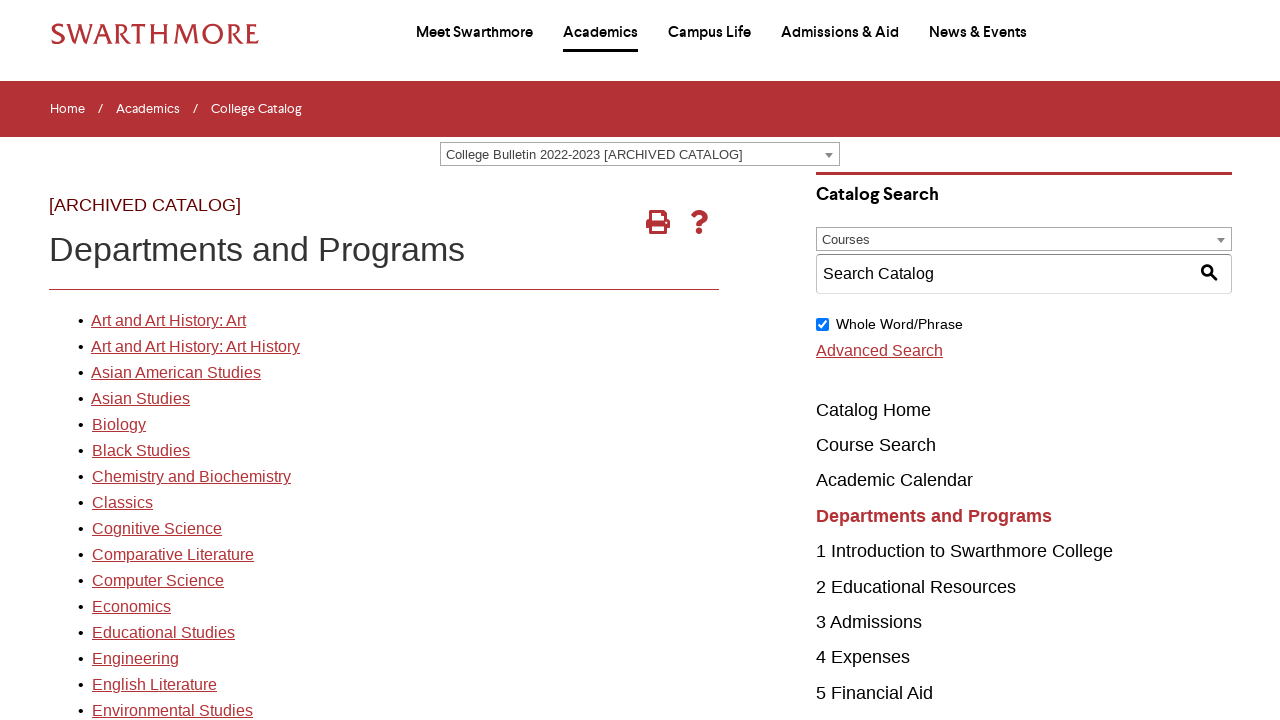

Waited for first department link to be present on the page
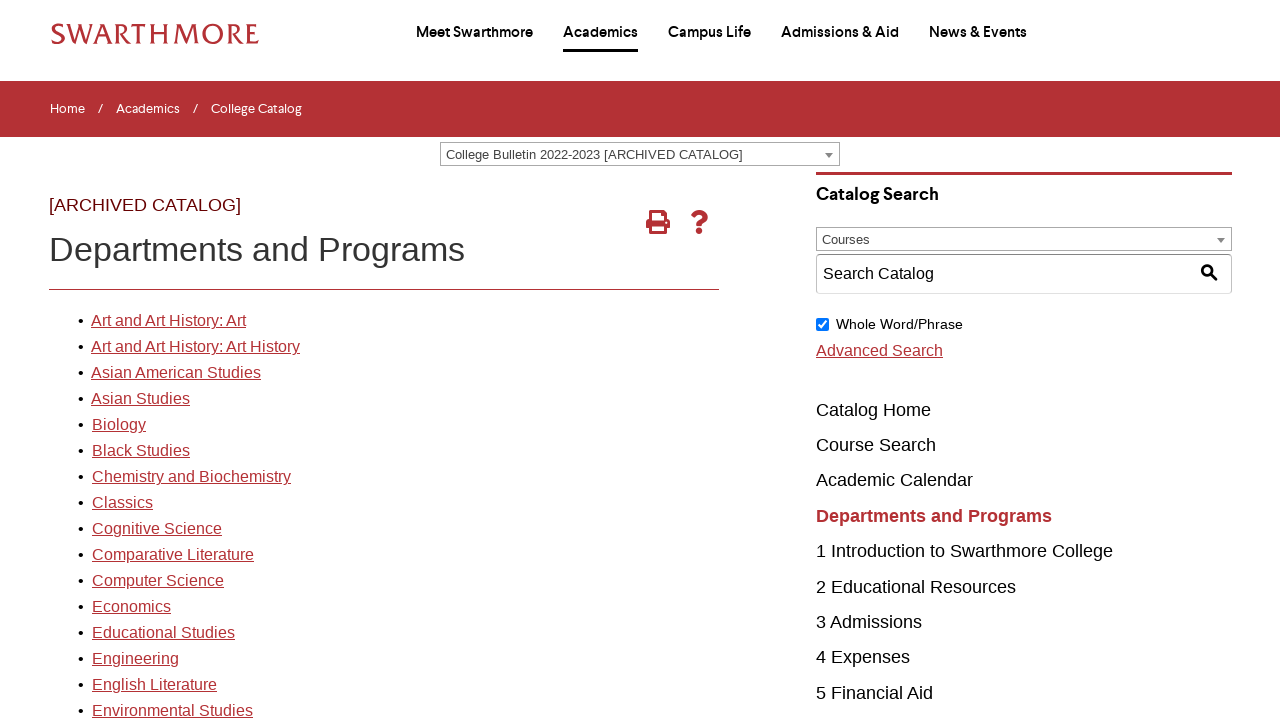

Clicked on the first department link at (168, 321) on xpath=//*[@id="gateway-page"]/body/table/tbody/tr[3]/td[1]/table/tbody/tr[2]/td[
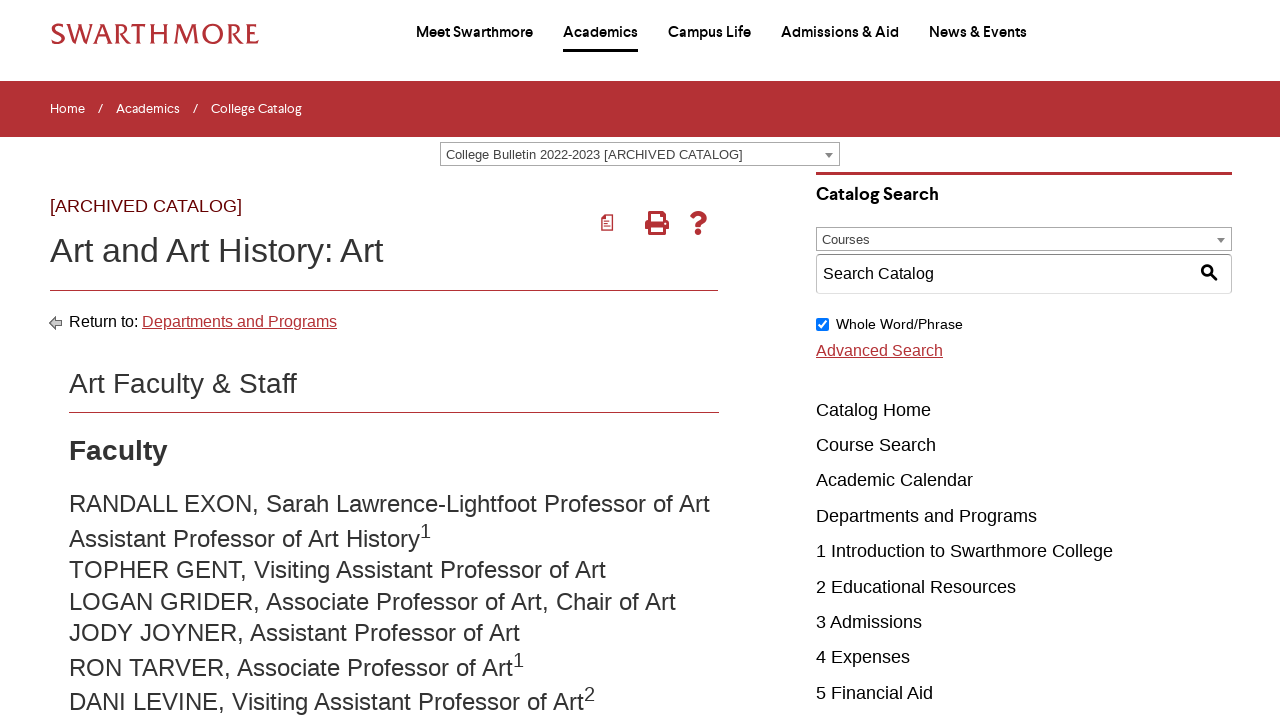

Department page loaded and network became idle
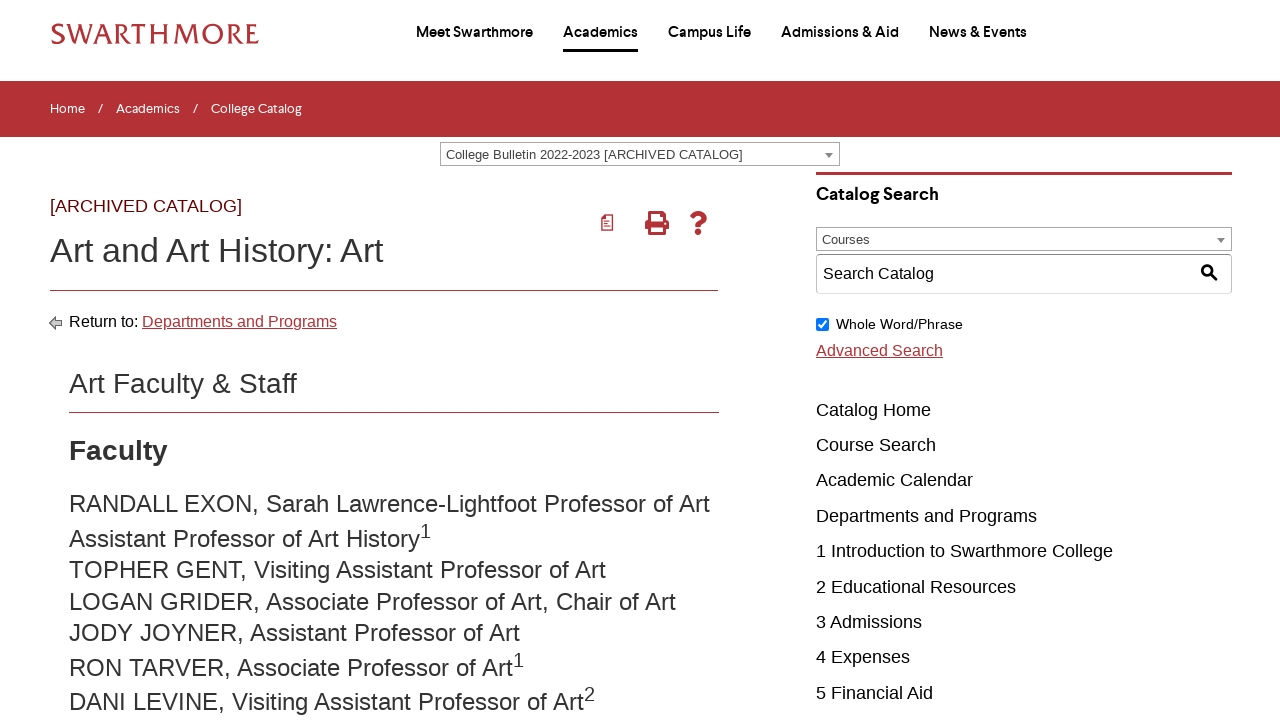

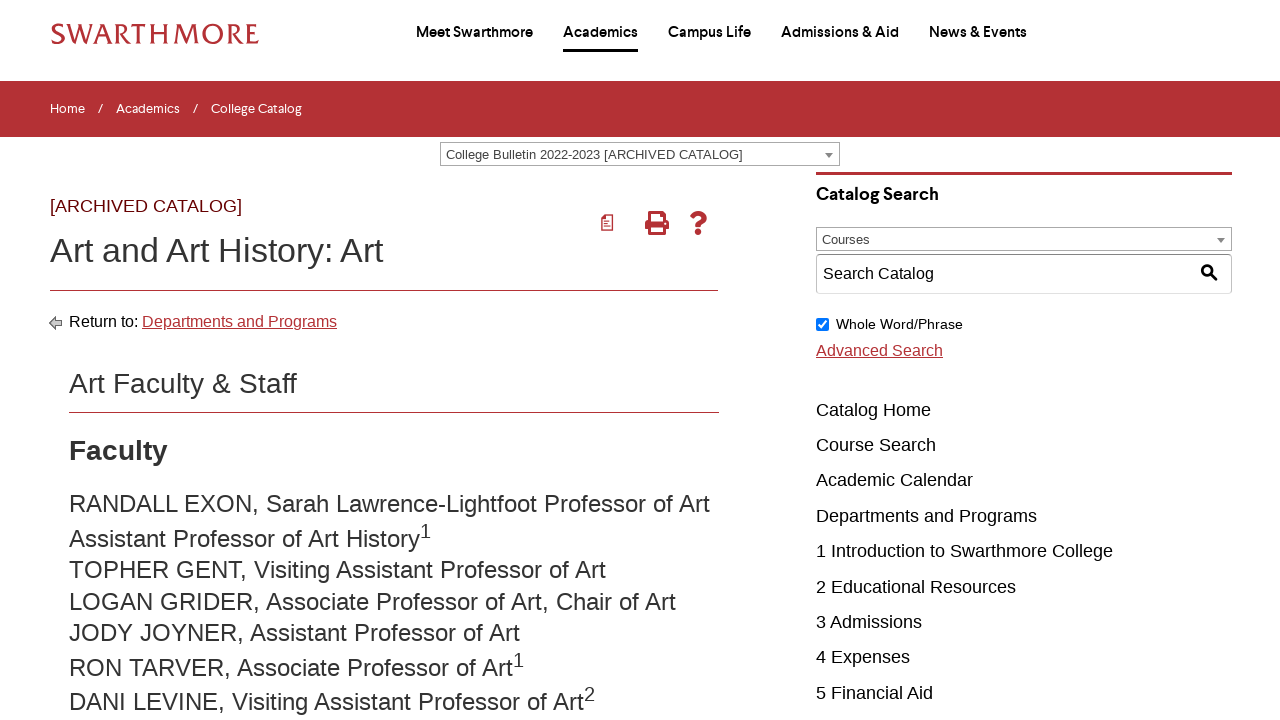